Tests that the currently applied filter link is highlighted with the selected class

Starting URL: https://demo.playwright.dev/todomvc

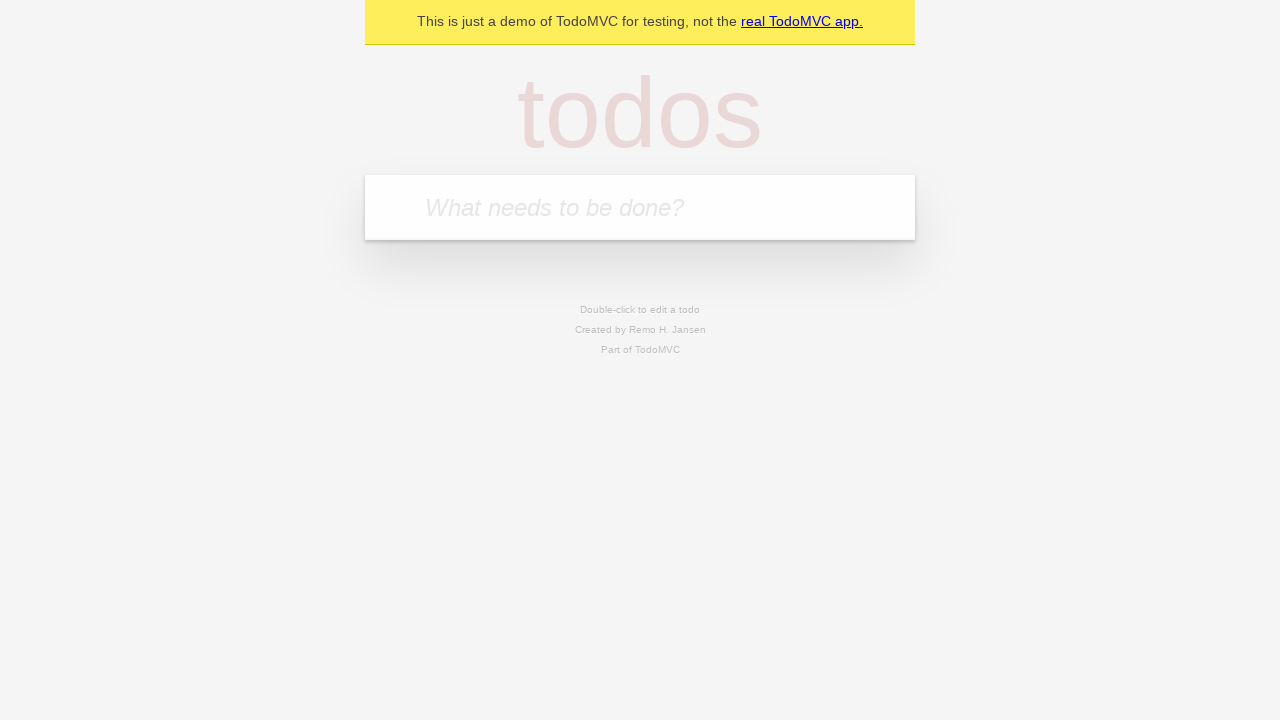

Filled todo input with 'buy some cheese' on internal:attr=[placeholder="What needs to be done?"i]
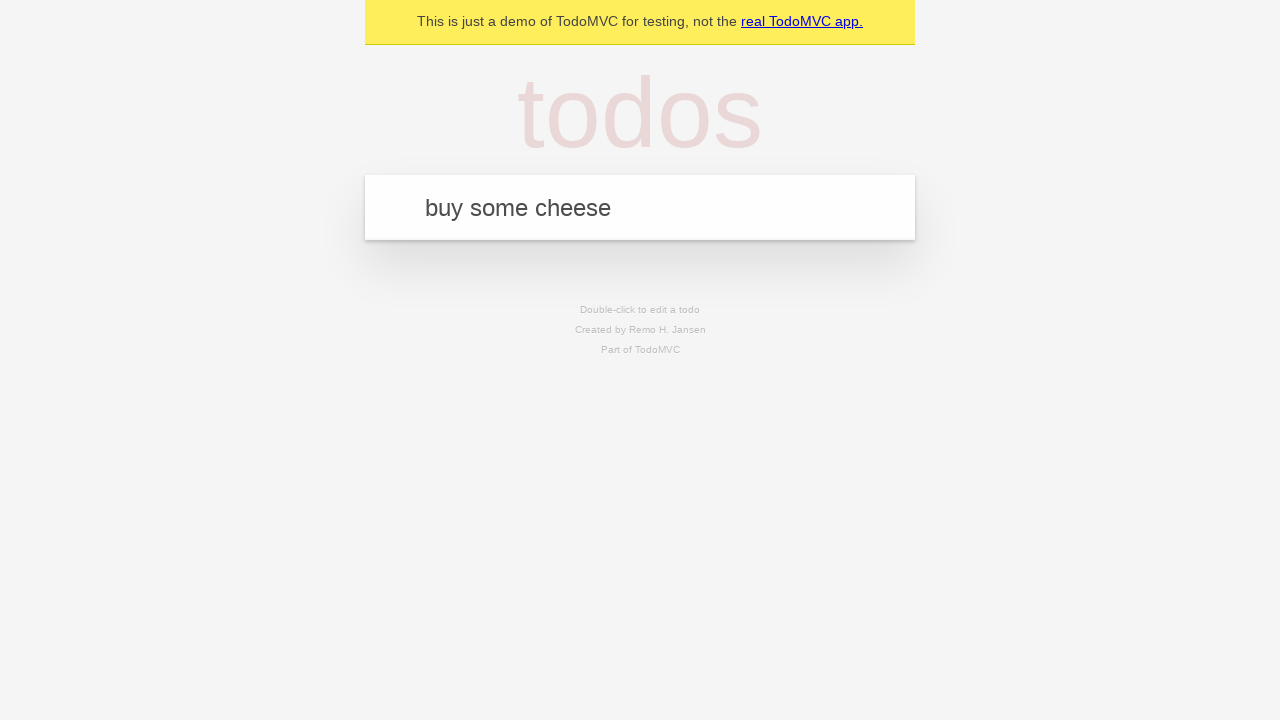

Pressed Enter to create first todo on internal:attr=[placeholder="What needs to be done?"i]
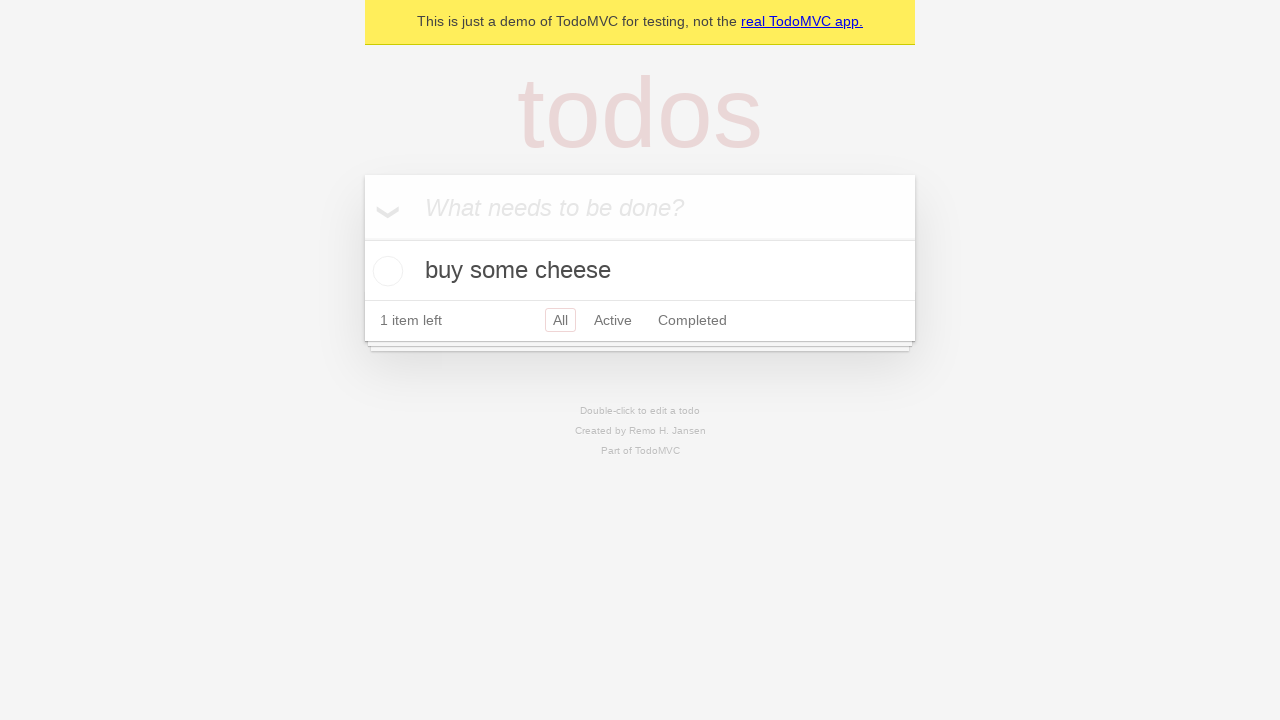

Filled todo input with 'feed the cat' on internal:attr=[placeholder="What needs to be done?"i]
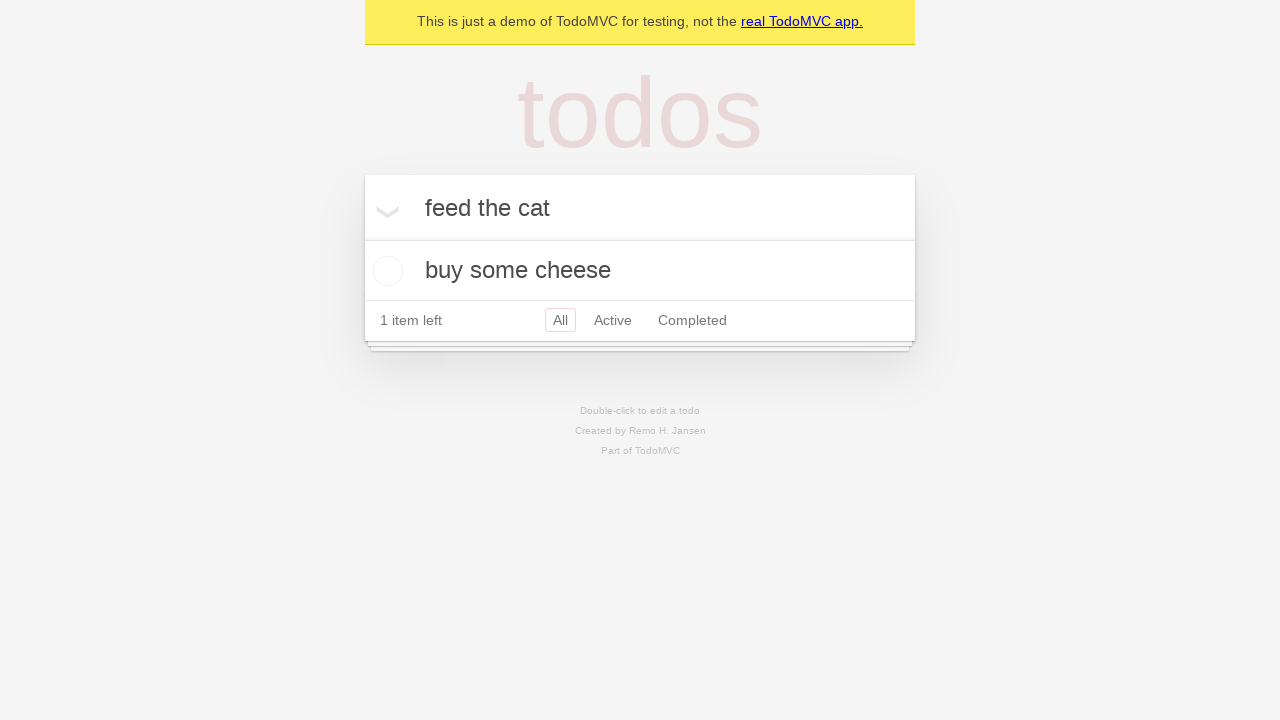

Pressed Enter to create second todo on internal:attr=[placeholder="What needs to be done?"i]
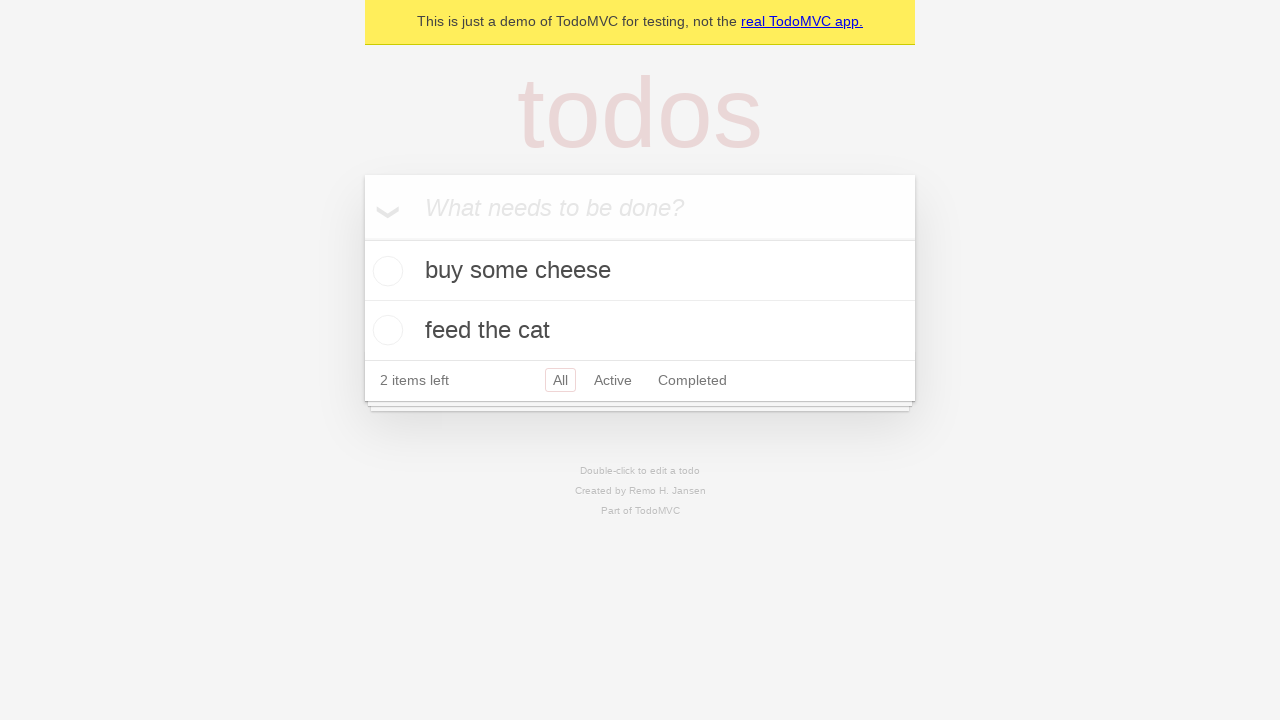

Filled todo input with 'book a doctors appointment' on internal:attr=[placeholder="What needs to be done?"i]
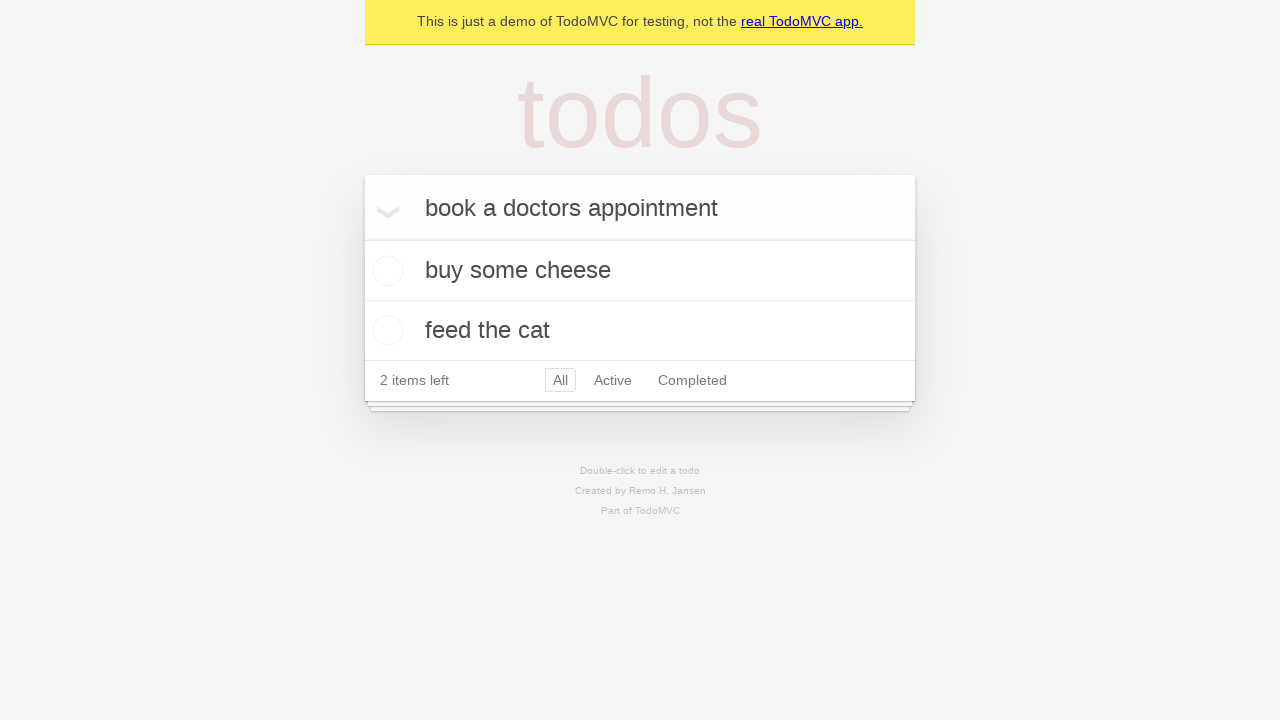

Pressed Enter to create third todo on internal:attr=[placeholder="What needs to be done?"i]
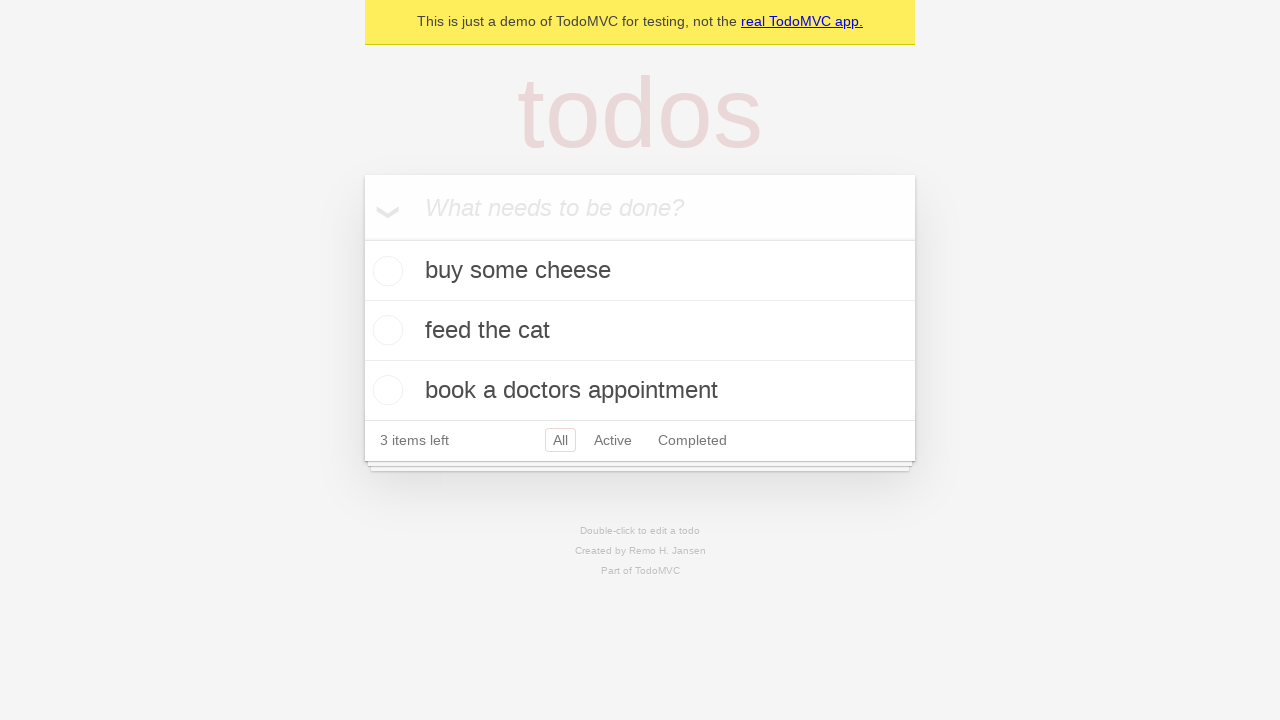

Clicked Active filter link at (613, 440) on internal:role=link[name="Active"i]
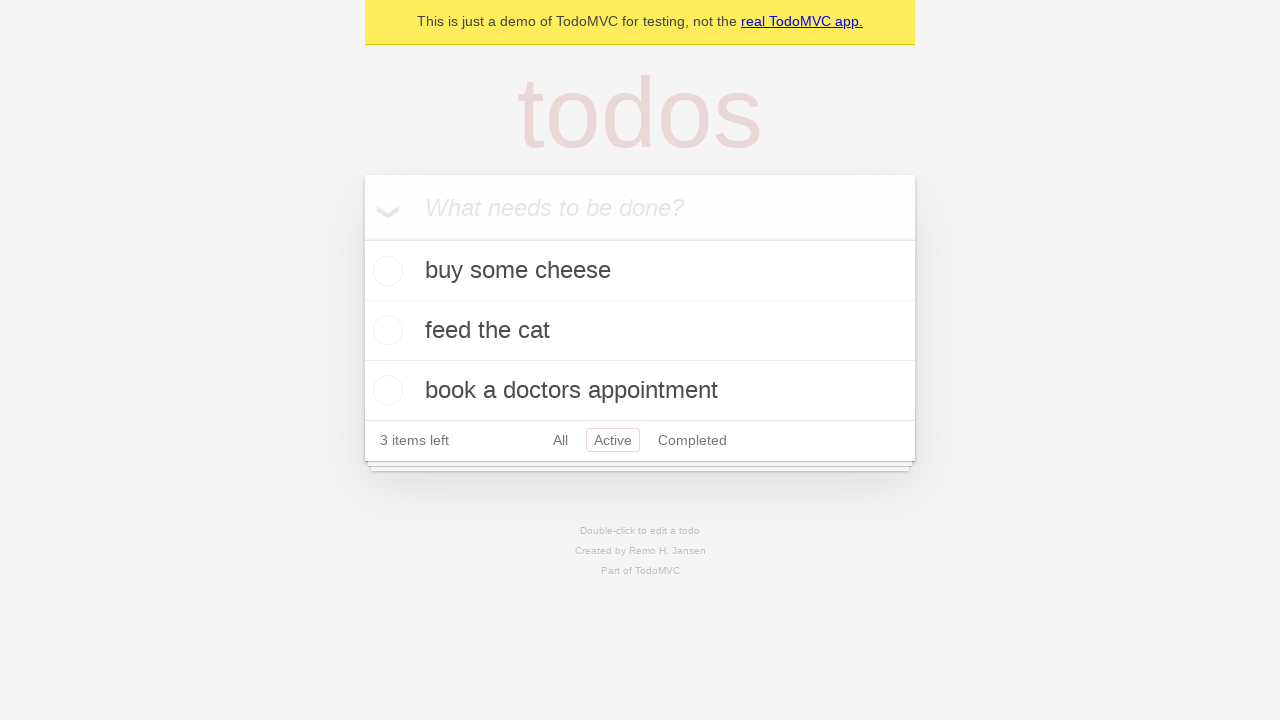

Clicked Completed filter link to verify currently applied filter is highlighted at (692, 440) on internal:role=link[name="Completed"i]
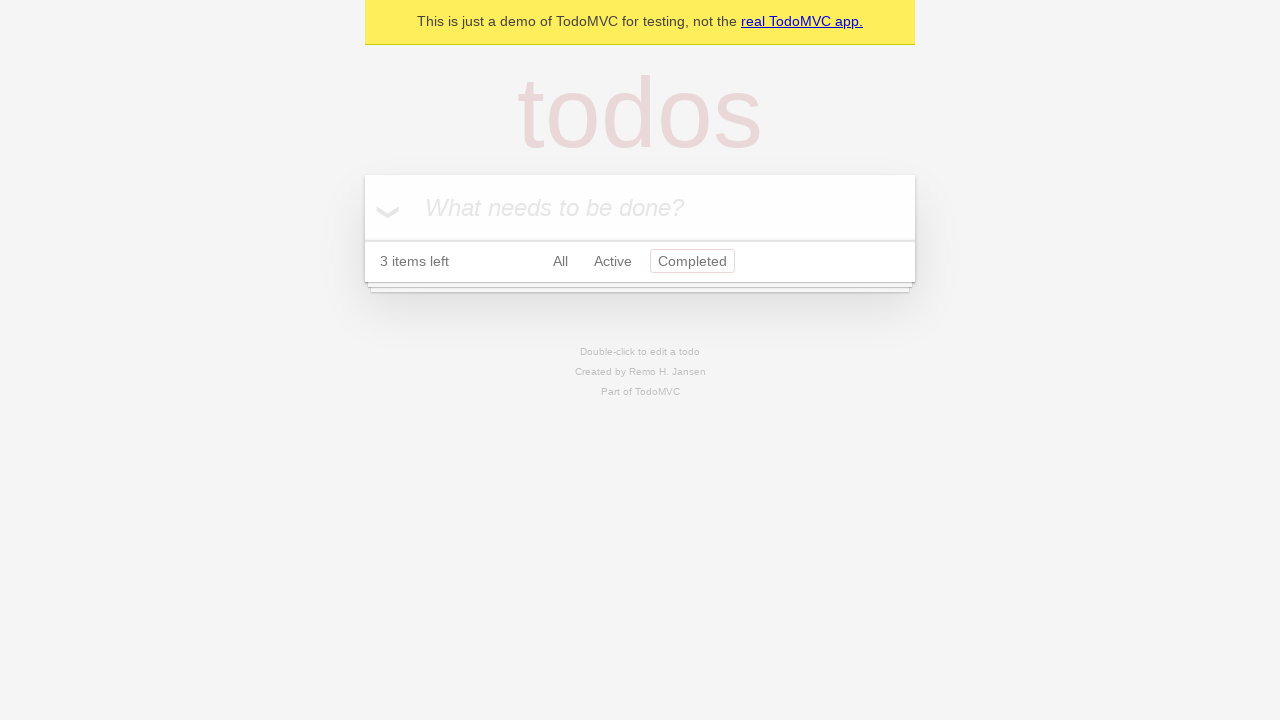

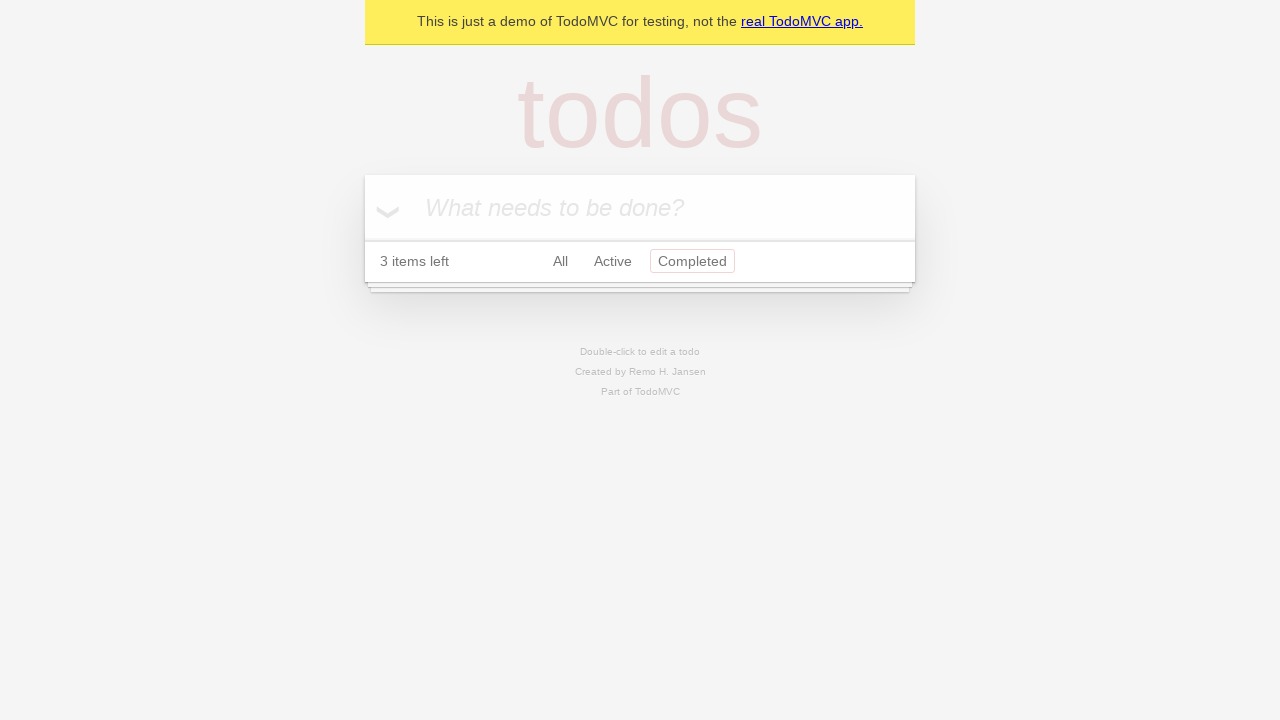